Tests FAQ accordion functionality by clicking on a question and verifying that the corresponding answer text becomes visible

Starting URL: https://qa-scooter.praktikum-services.ru/

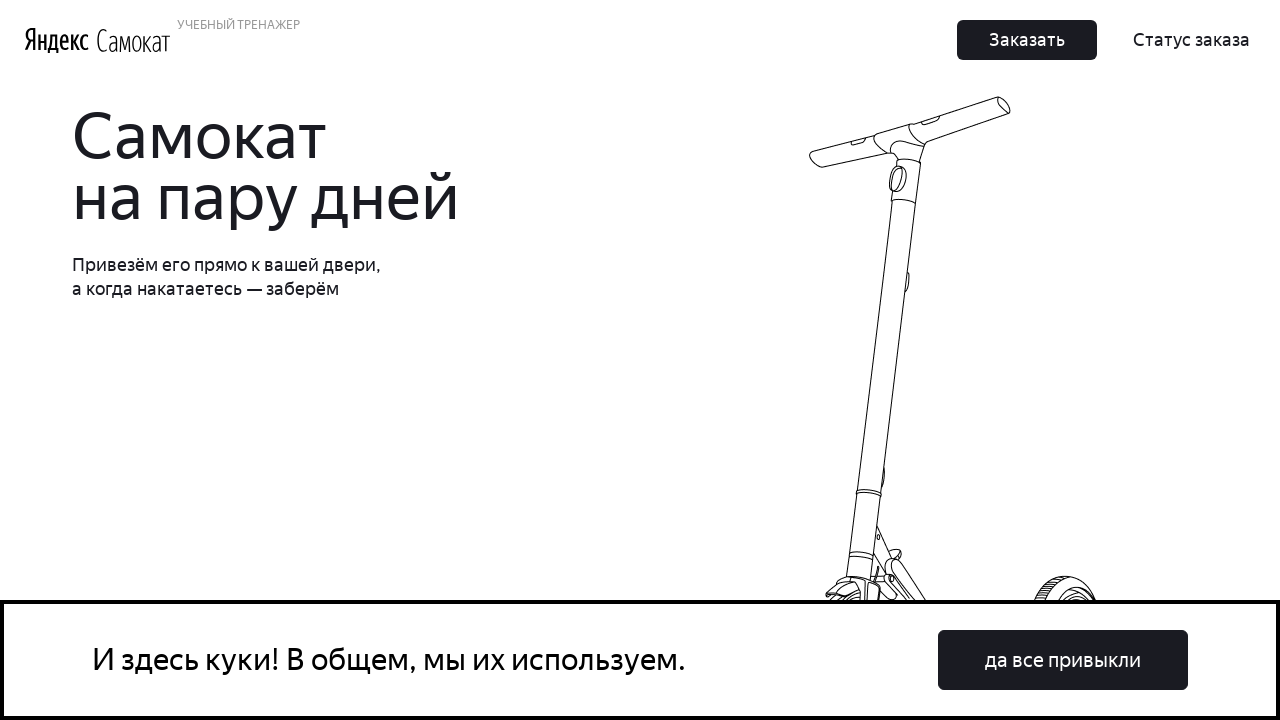

FAQ accordion section loaded
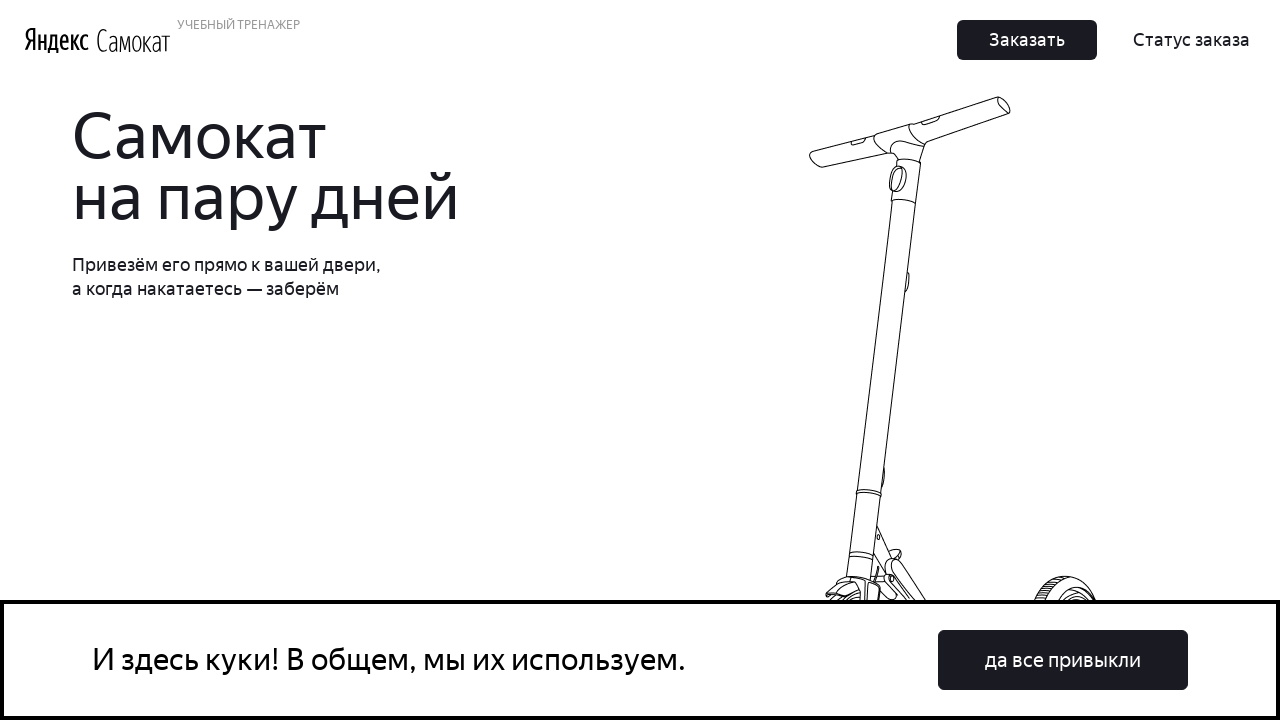

Clicked on the first FAQ question to expand it at (967, 361) on .accordion__button >> nth=0
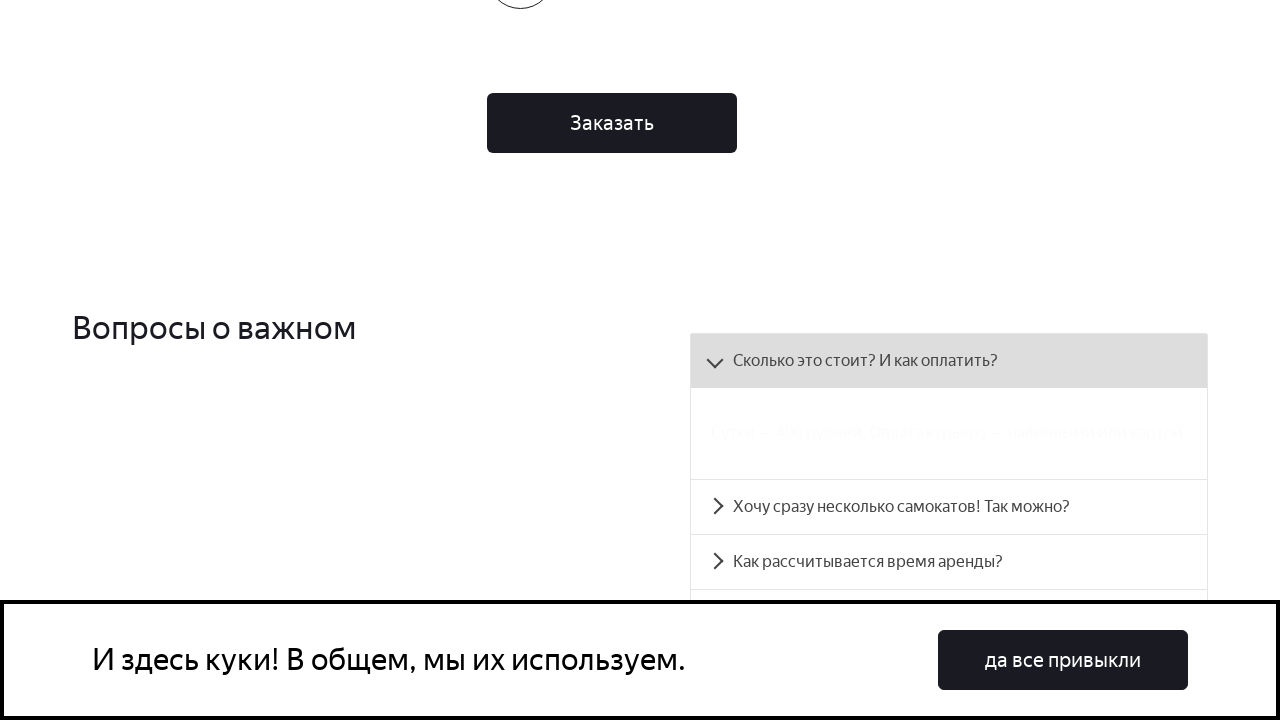

Answer panel became visible, confirming accordion expanded
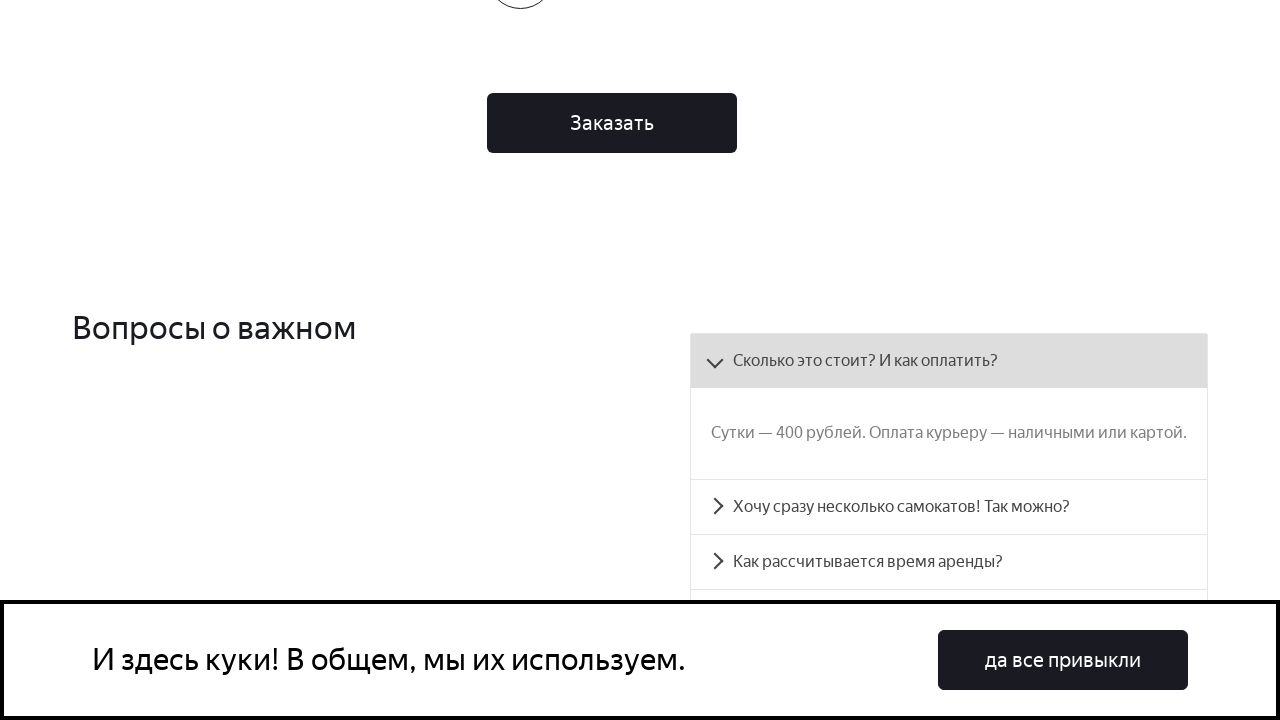

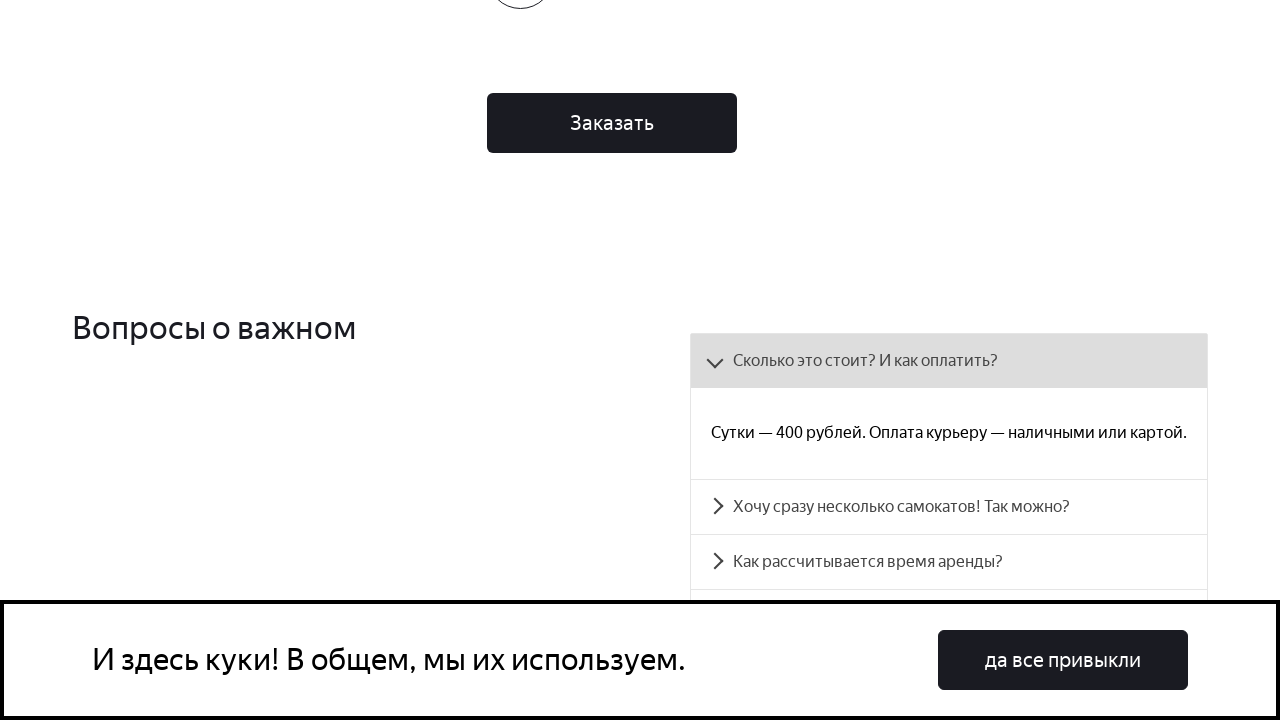